Tests radio button functionality by verifying initial states and selecting basketball option to ensure proper mutual exclusivity

Starting URL: http://samples.gwtproject.org/samples/Showcase/Showcase.html#!CwRadioButton

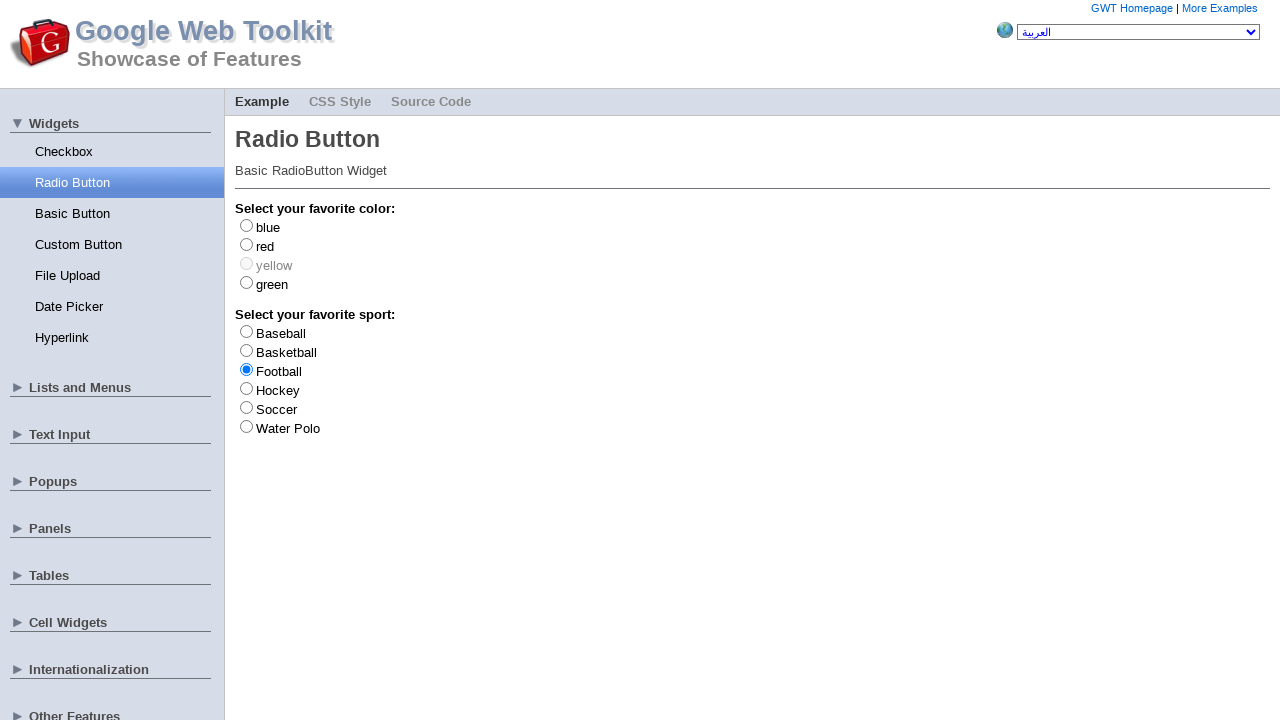

Navigated to radio button showcase page
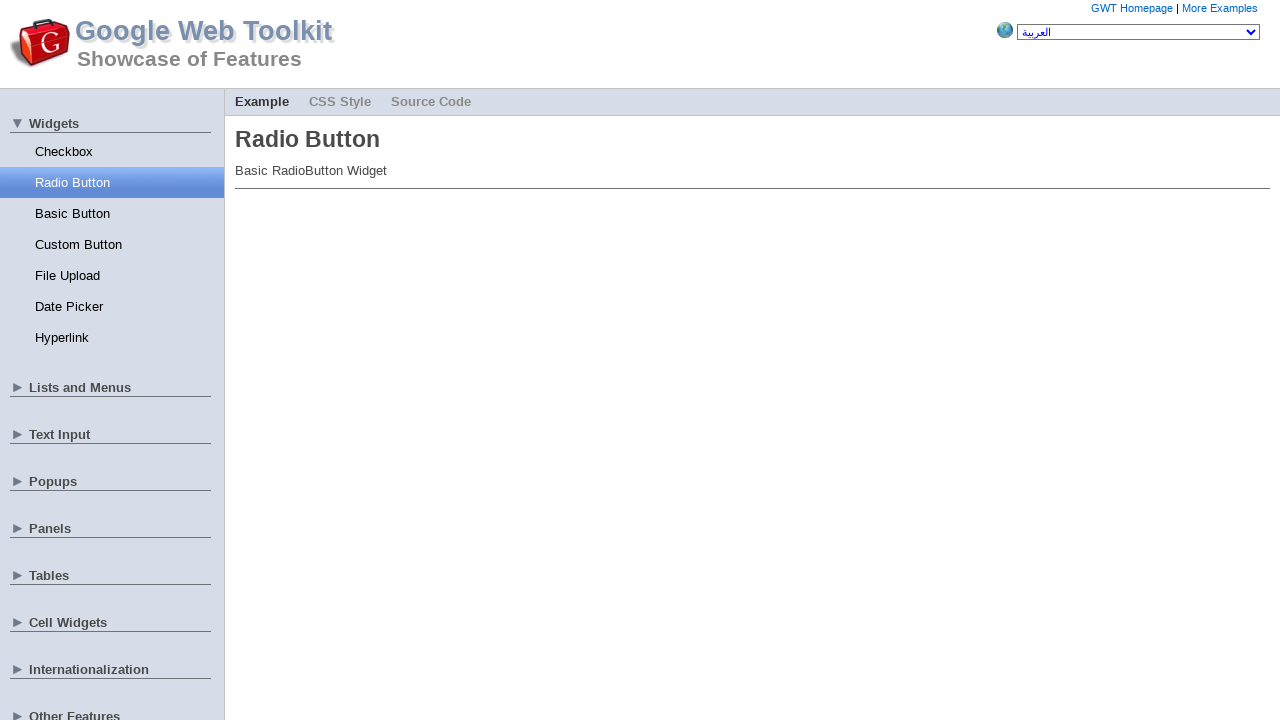

Located Football radio button
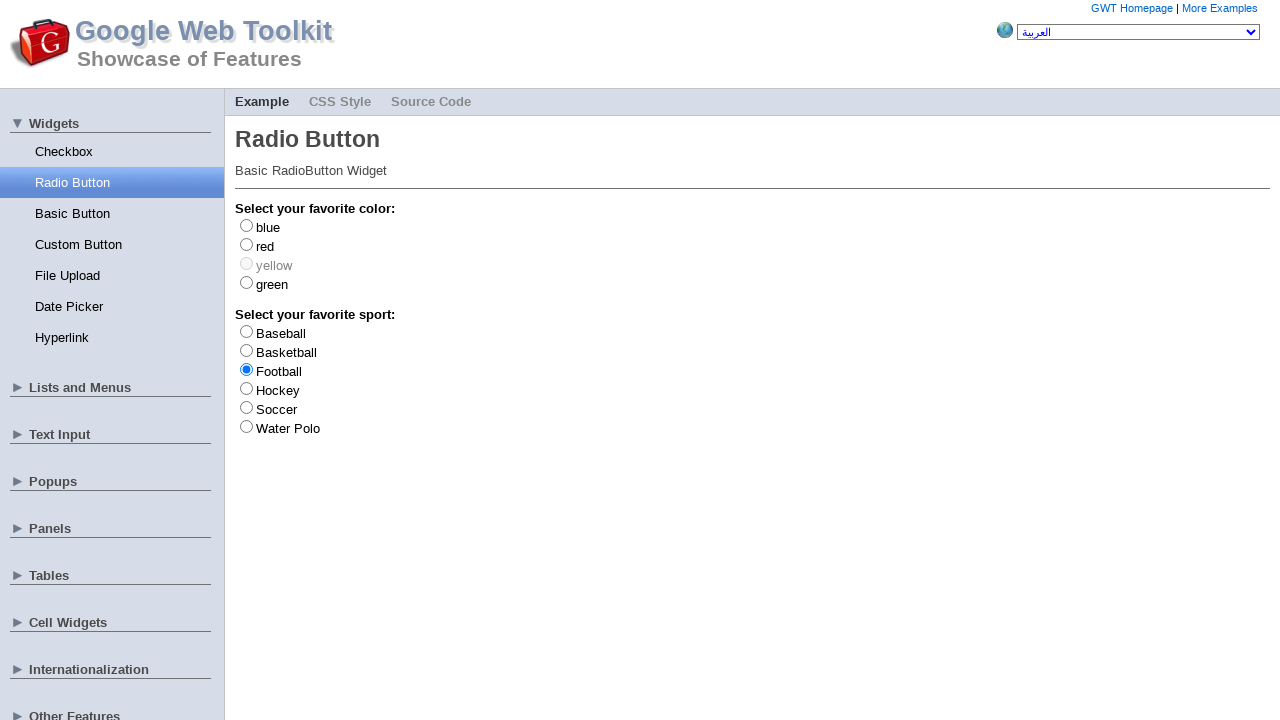

Located Baseball radio button
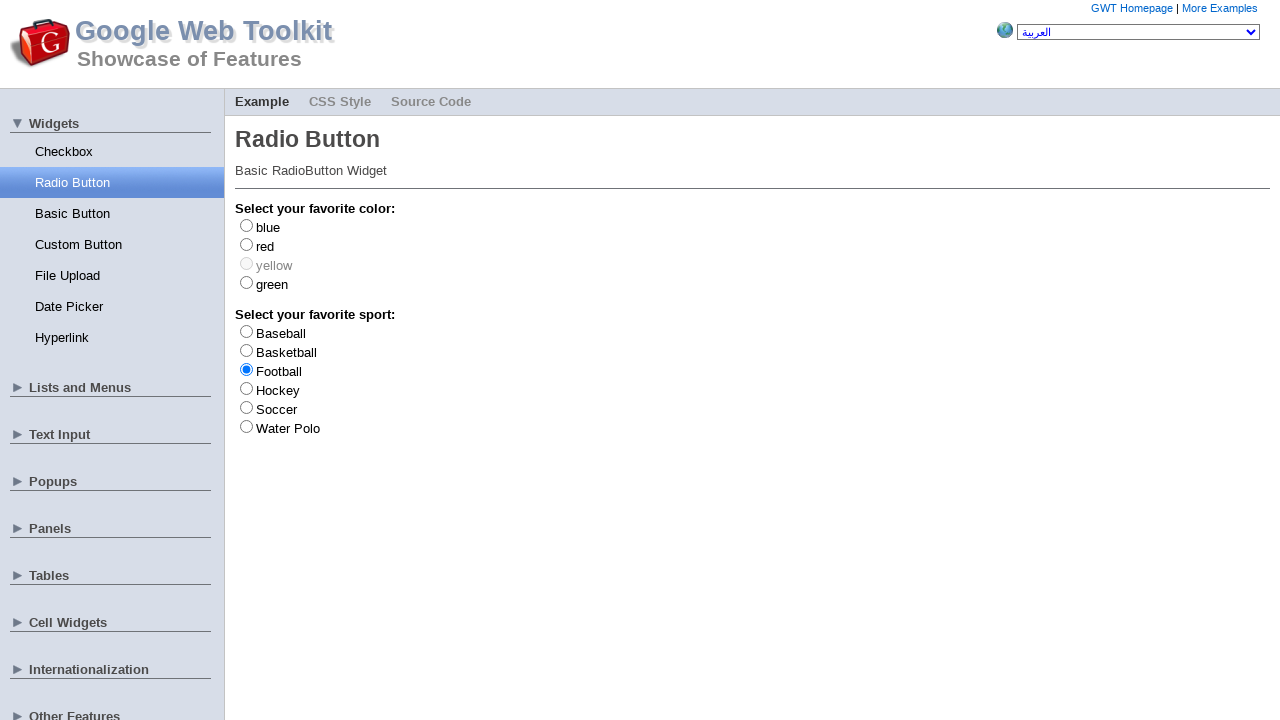

Located Basketball radio button
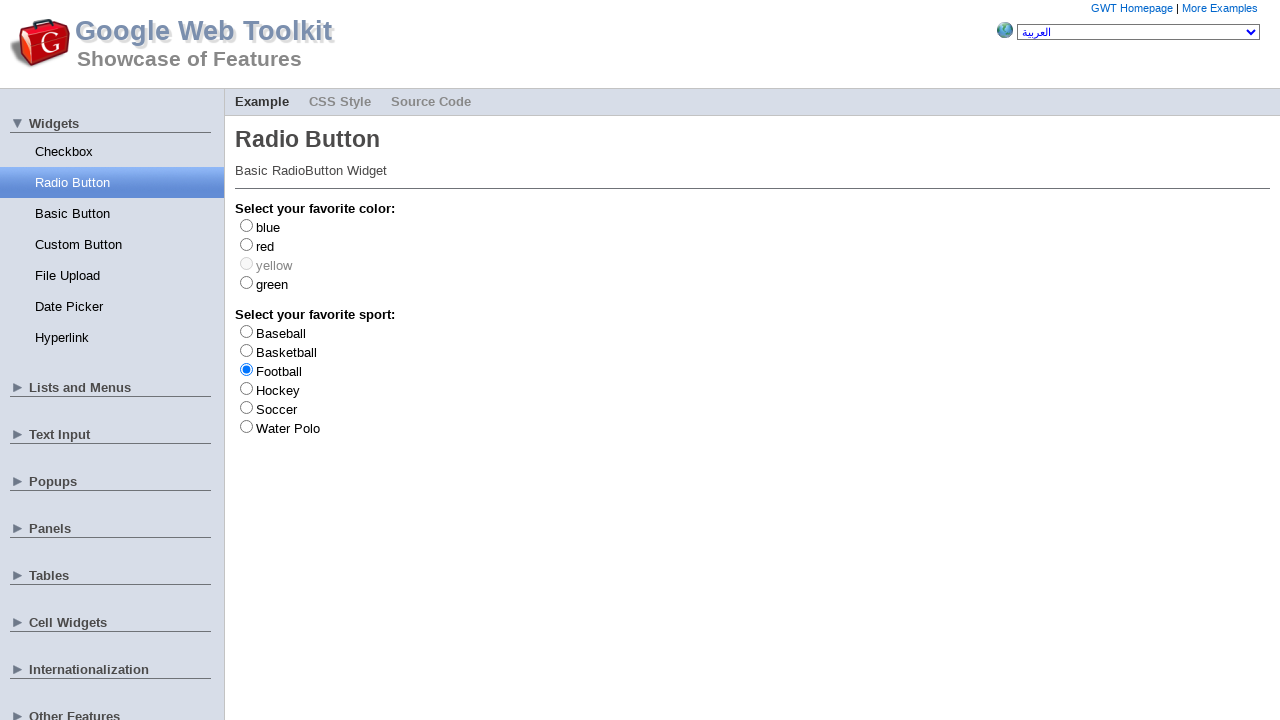

Located Hockey radio button
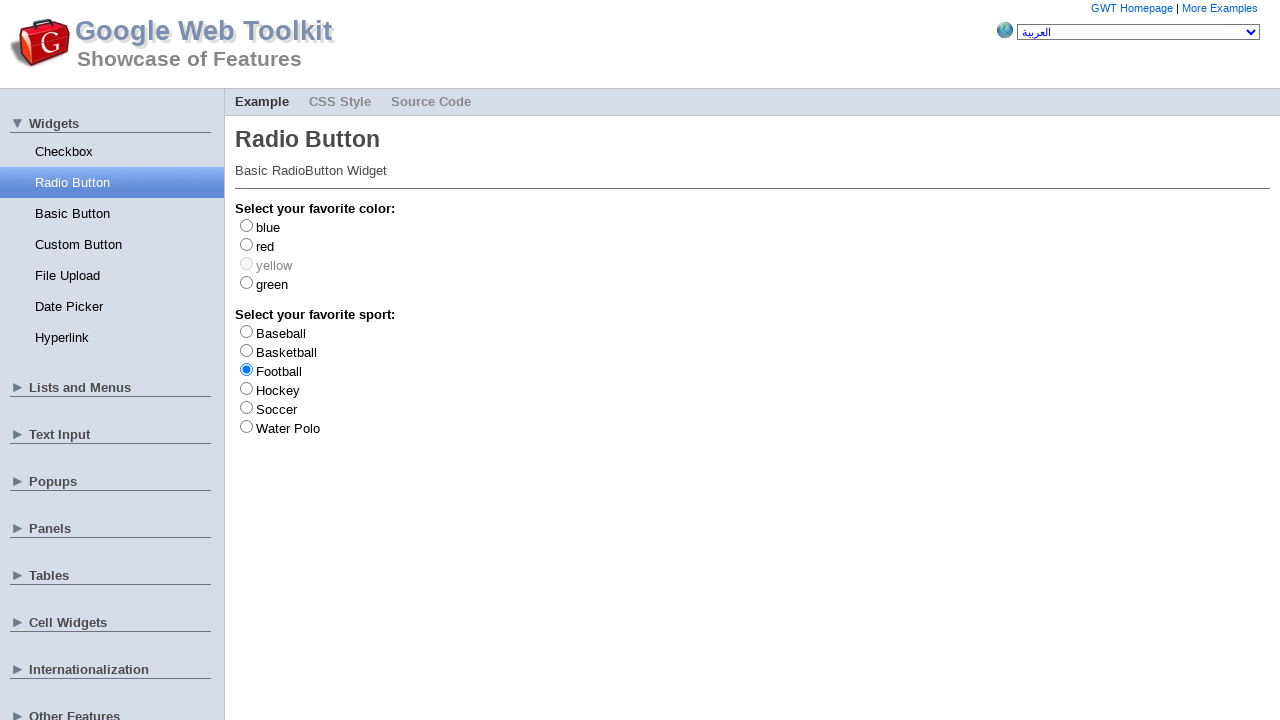

Located Soccer radio button
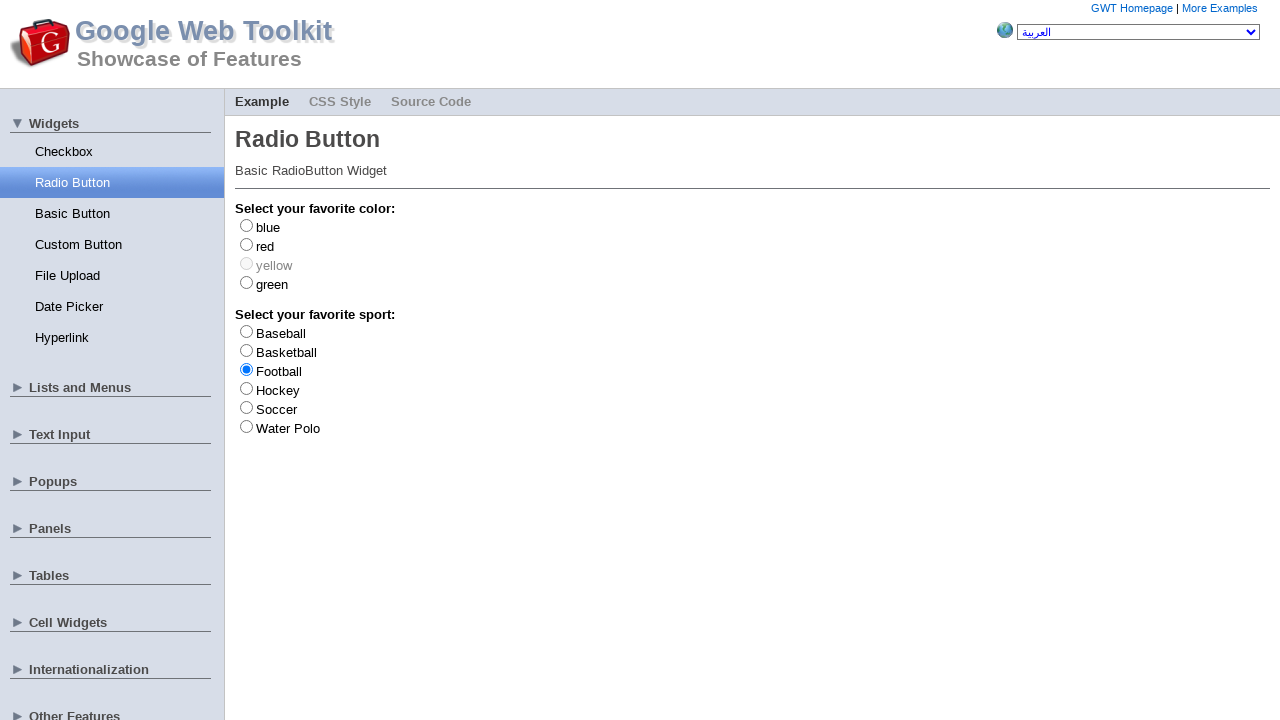

Located Water Polo radio button
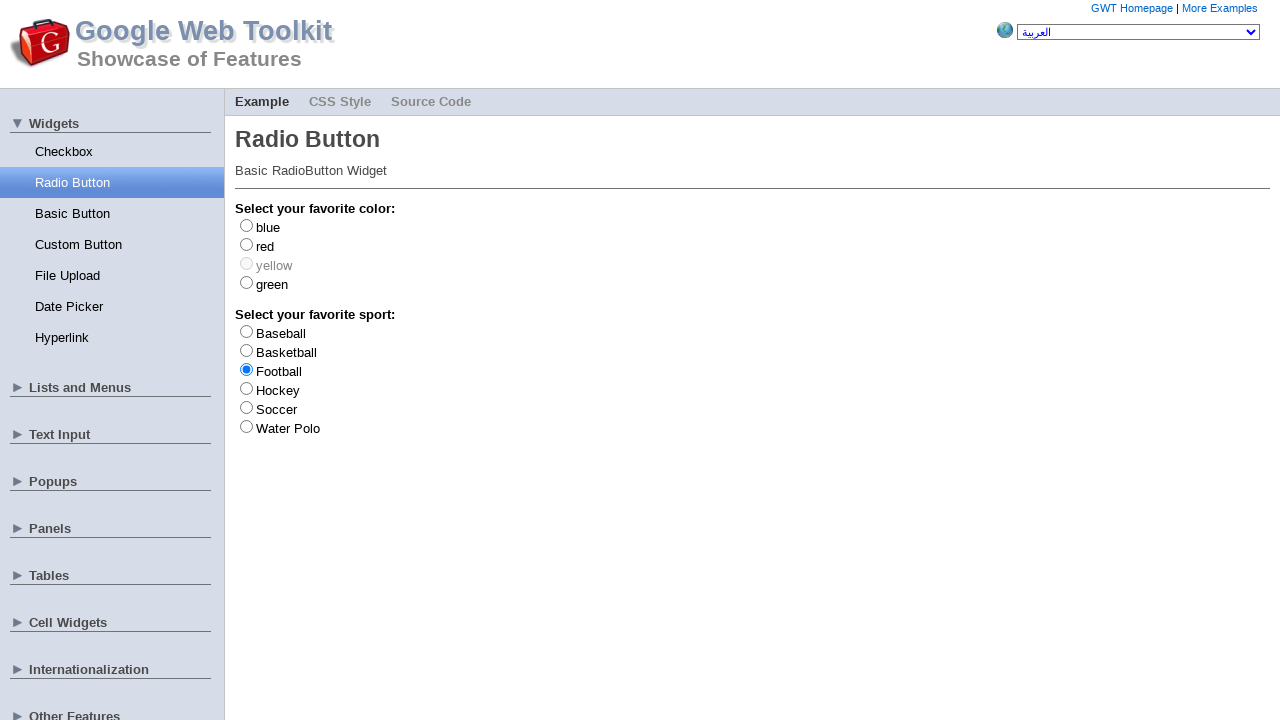

Clicked Basketball radio button at (246, 350) on #gwt-debug-cwRadioButton-sport-Basketball-input
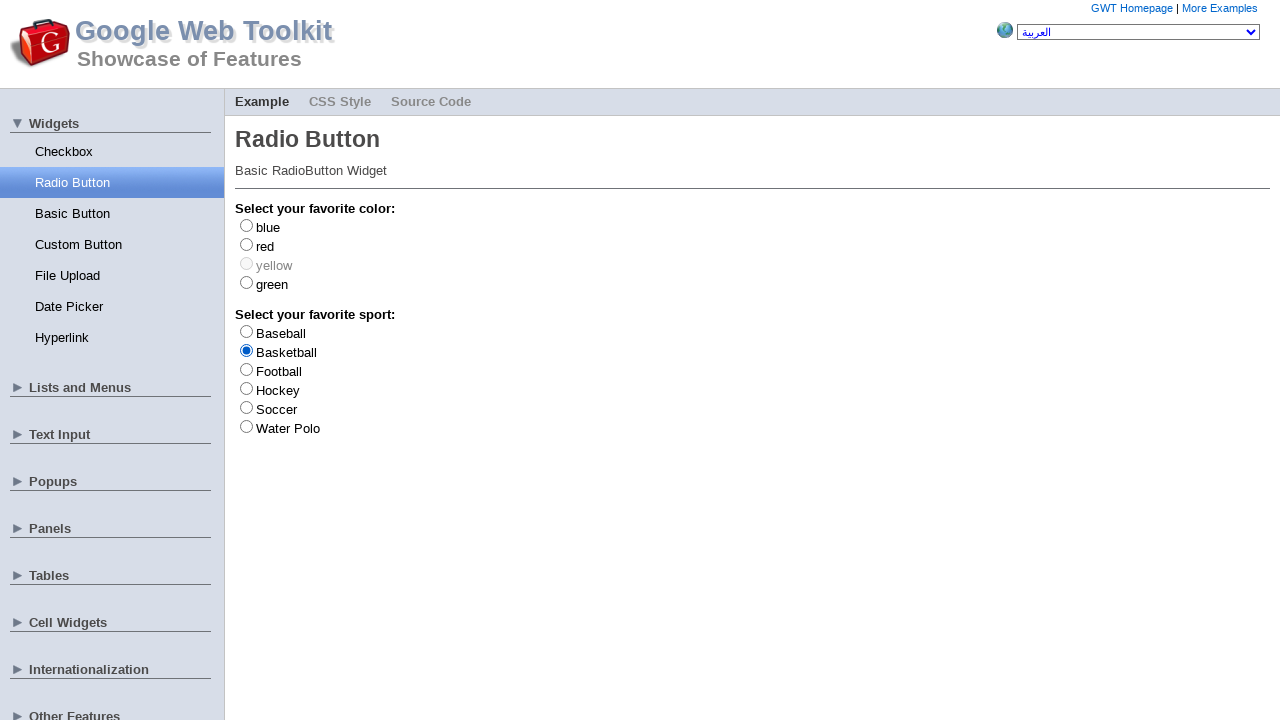

Verified Basketball is checked
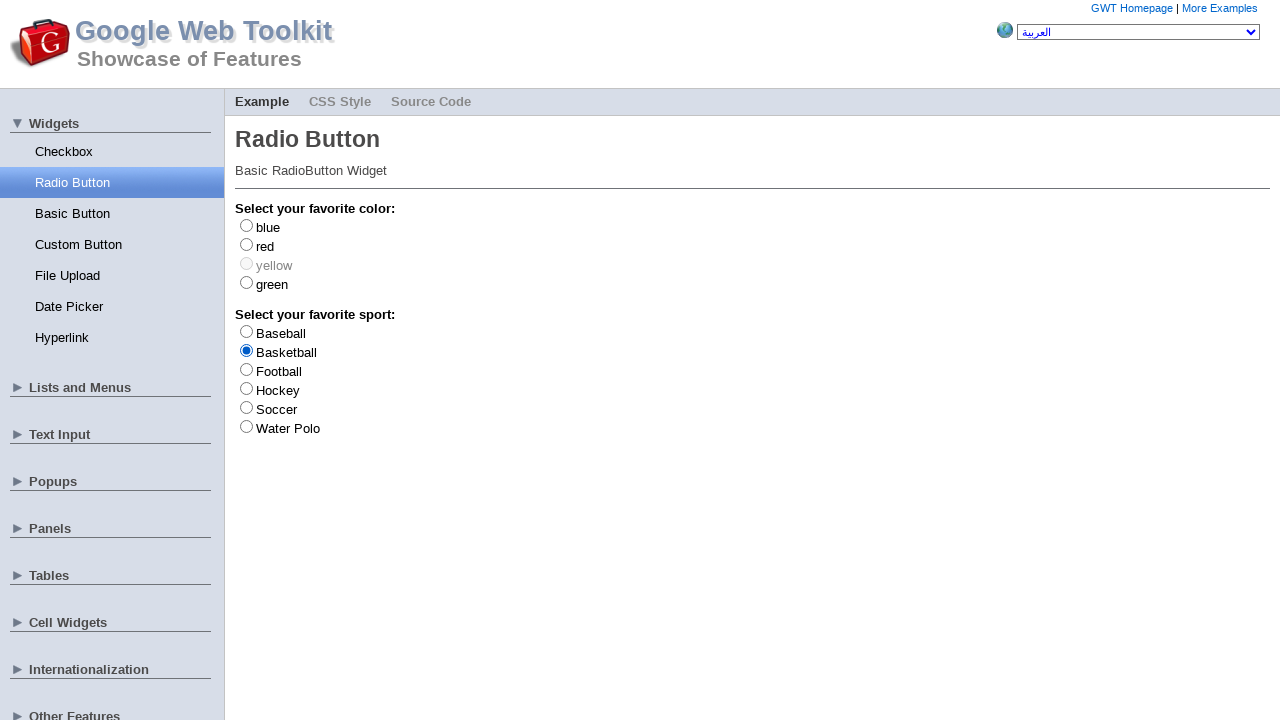

Verified Football is not checked
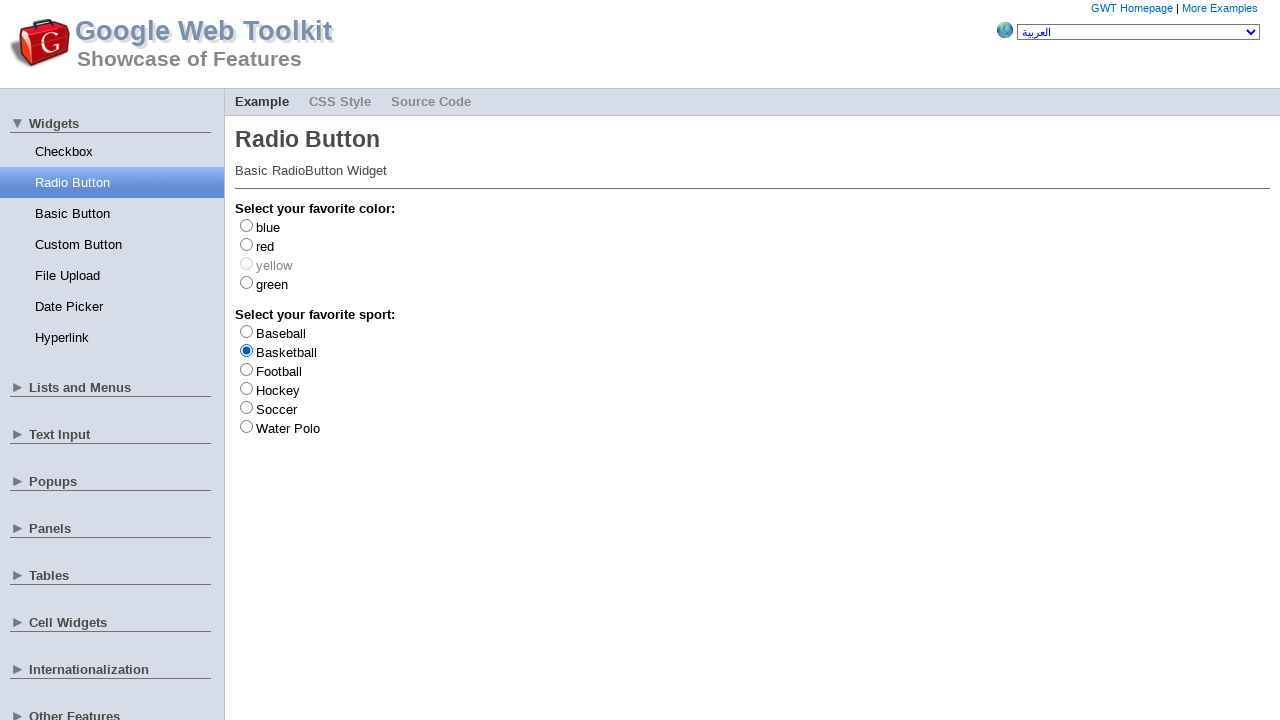

Verified Baseball is not checked
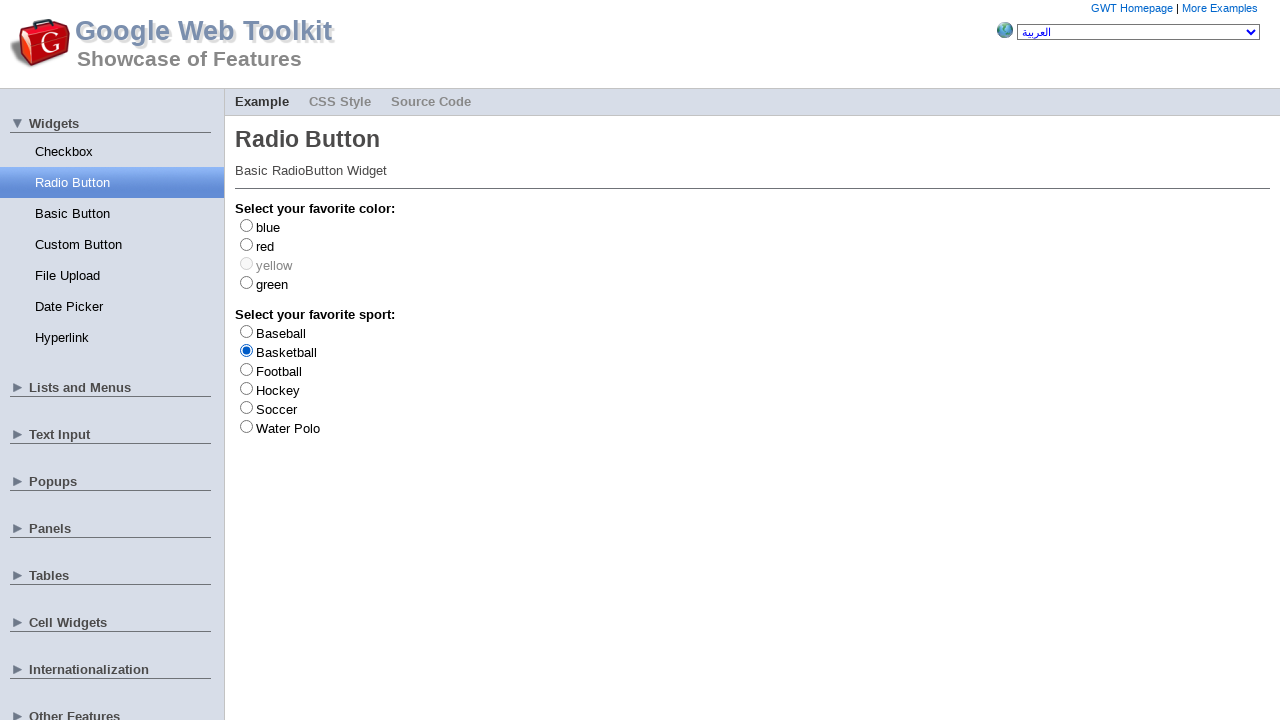

Verified Hockey is not checked
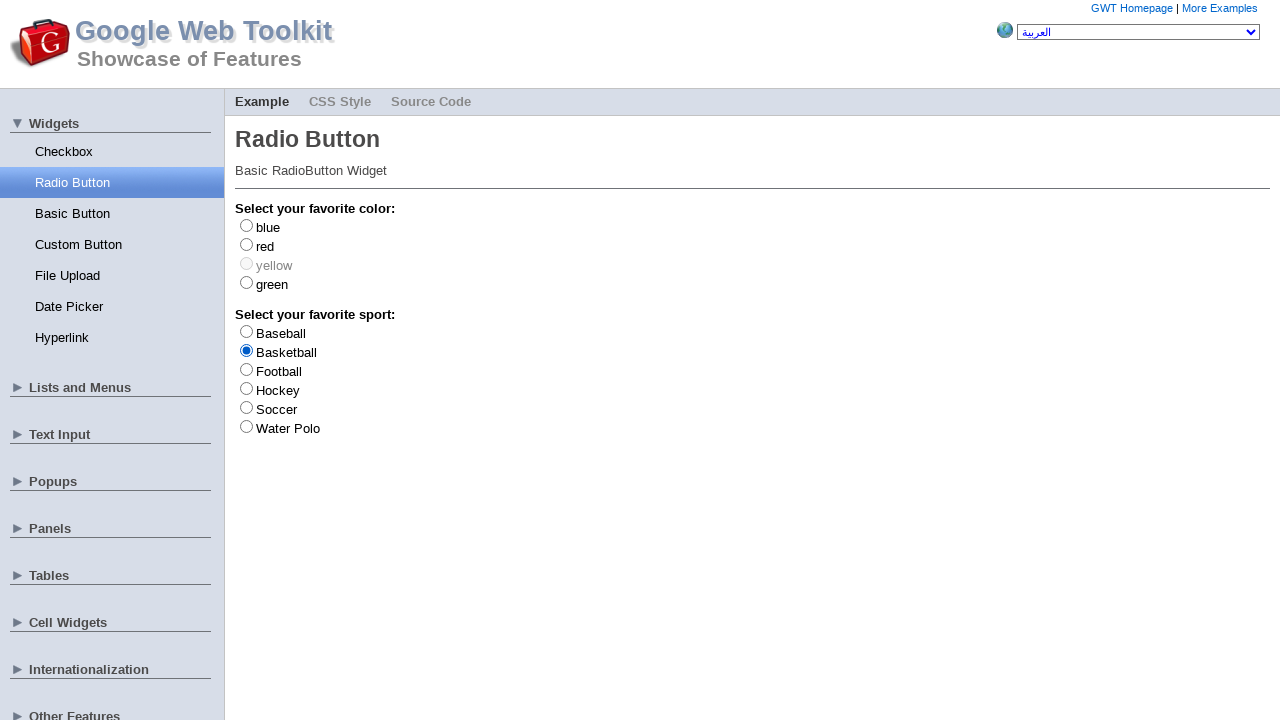

Verified Soccer is not checked
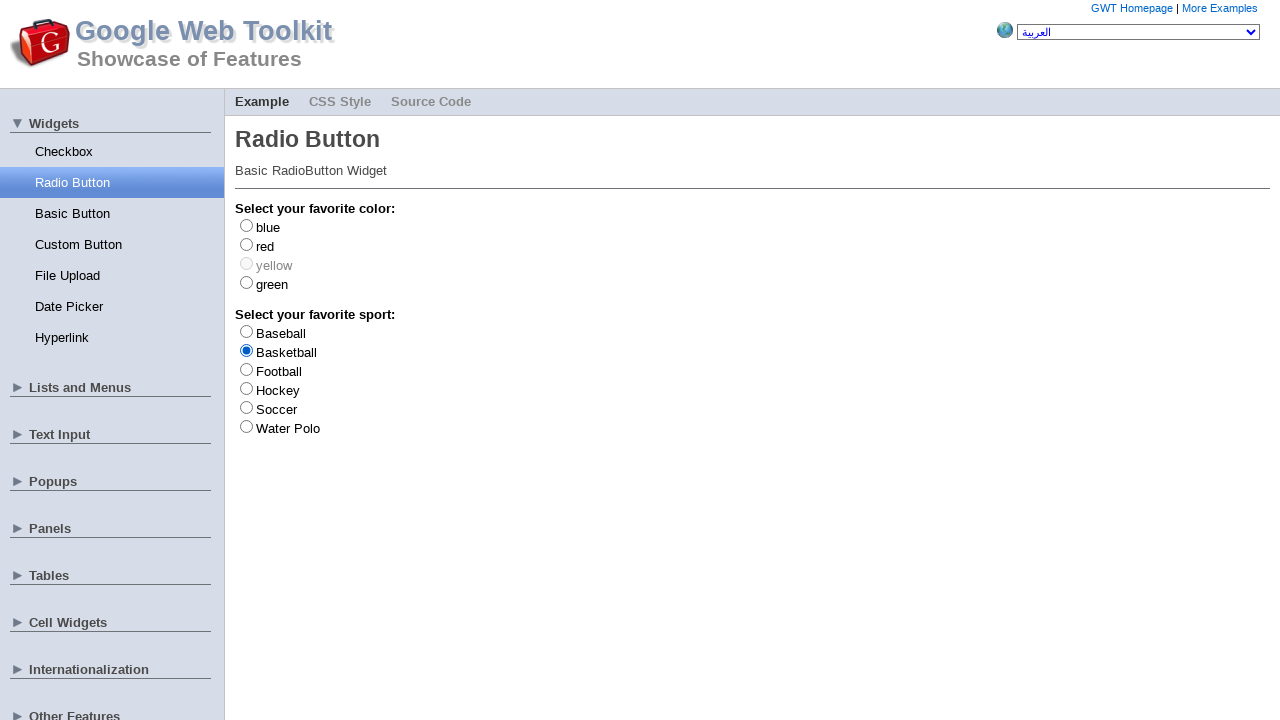

Verified Water Polo is not checked
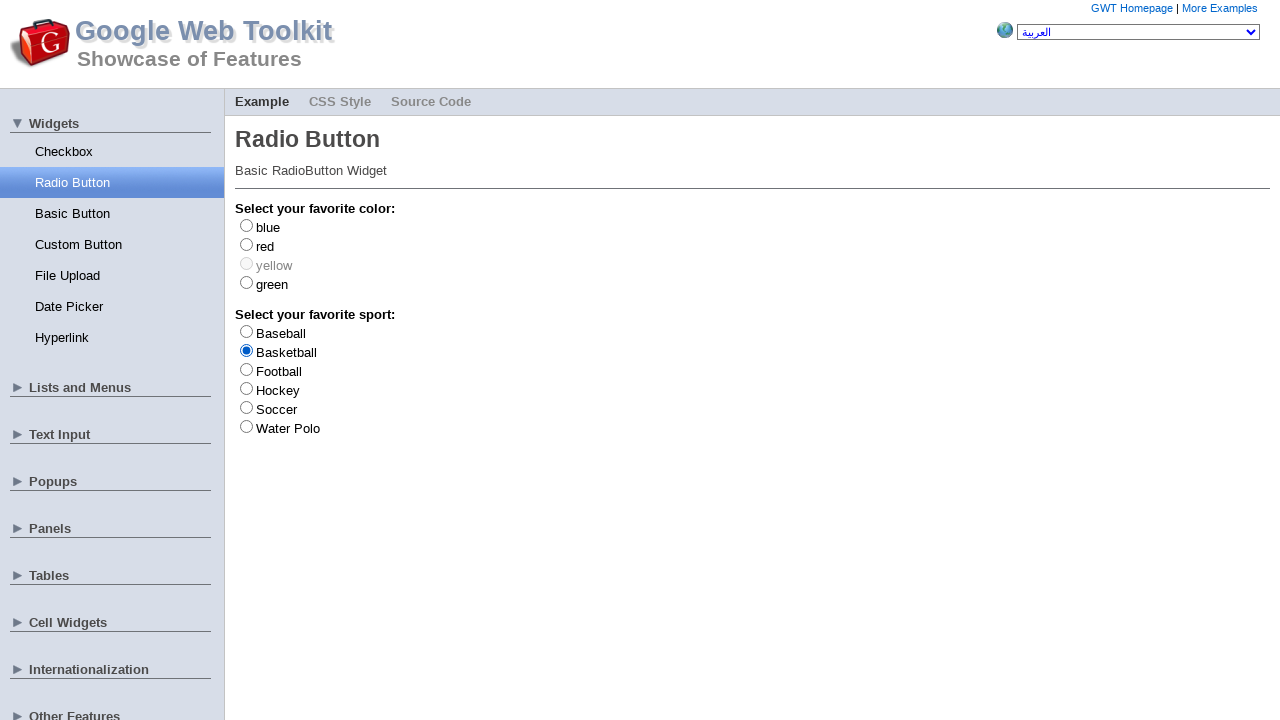

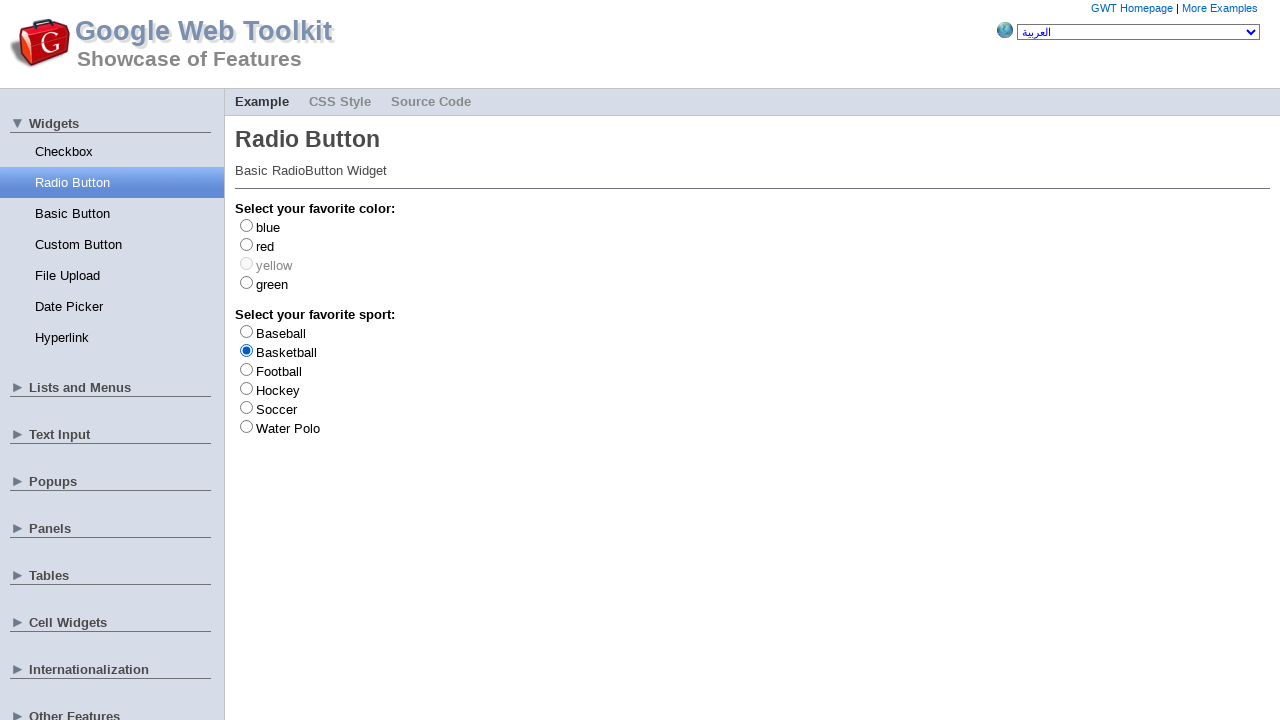